Tests checkbox interaction functionality by locating two checkboxes, conditionally deselecting them if selected, then toggling each checkbox on and off to verify click behavior.

Starting URL: https://the-internet.herokuapp.com/checkboxes

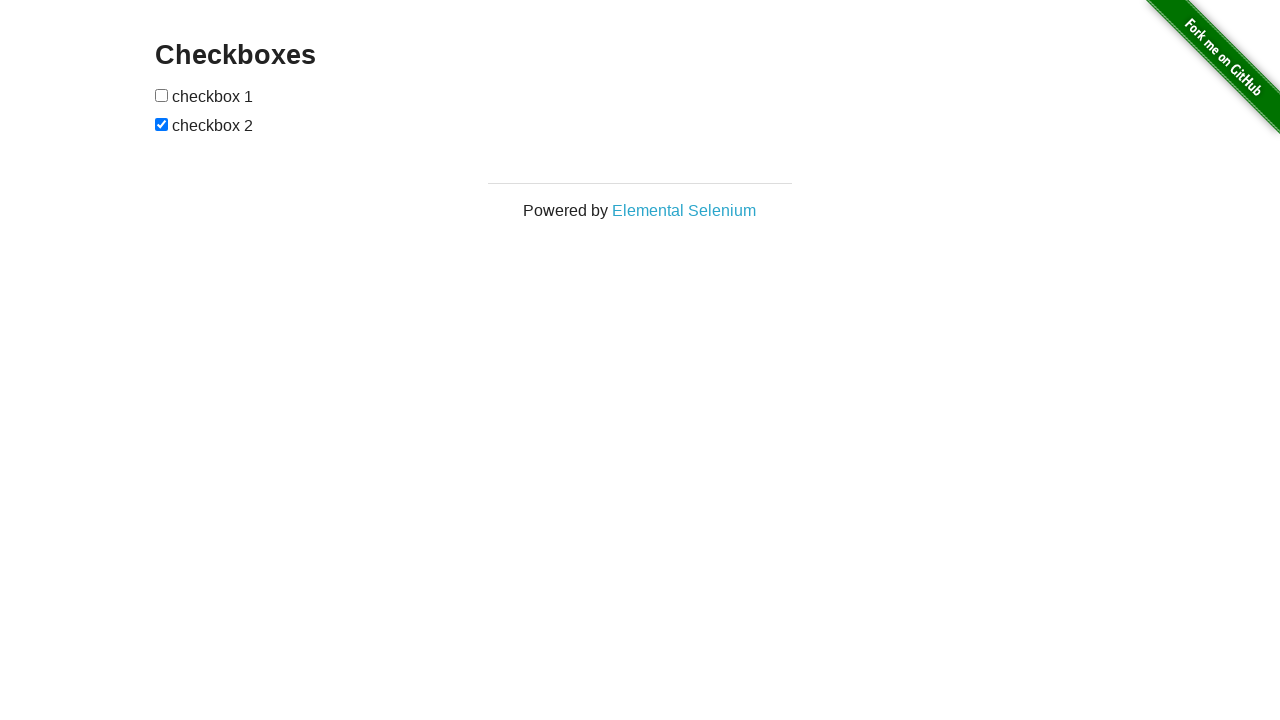

Located first checkbox element
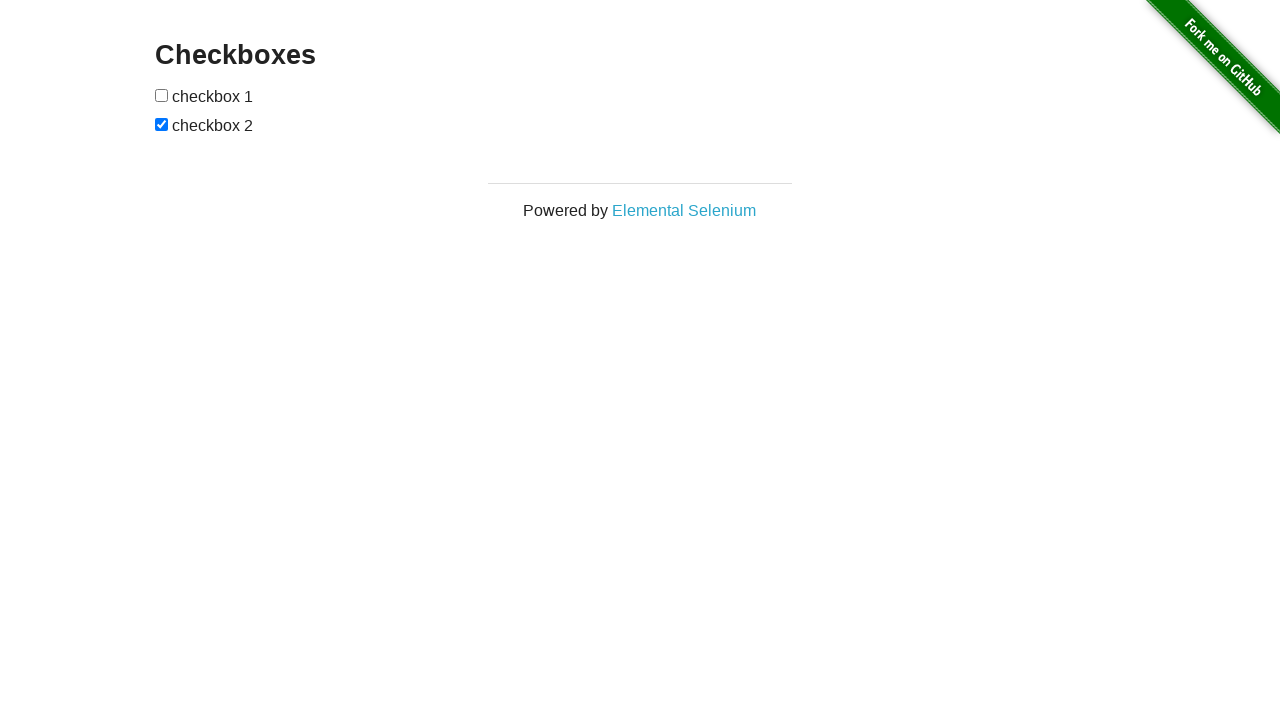

Located second checkbox element
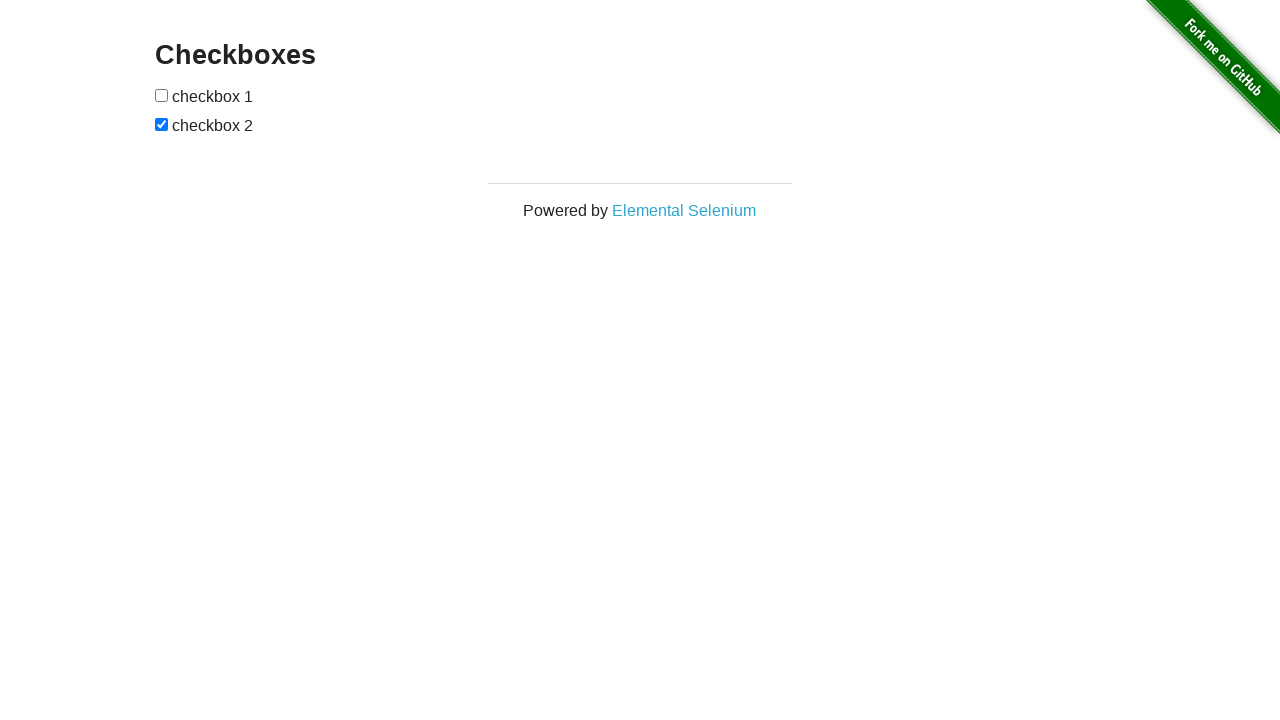

First checkbox is visible
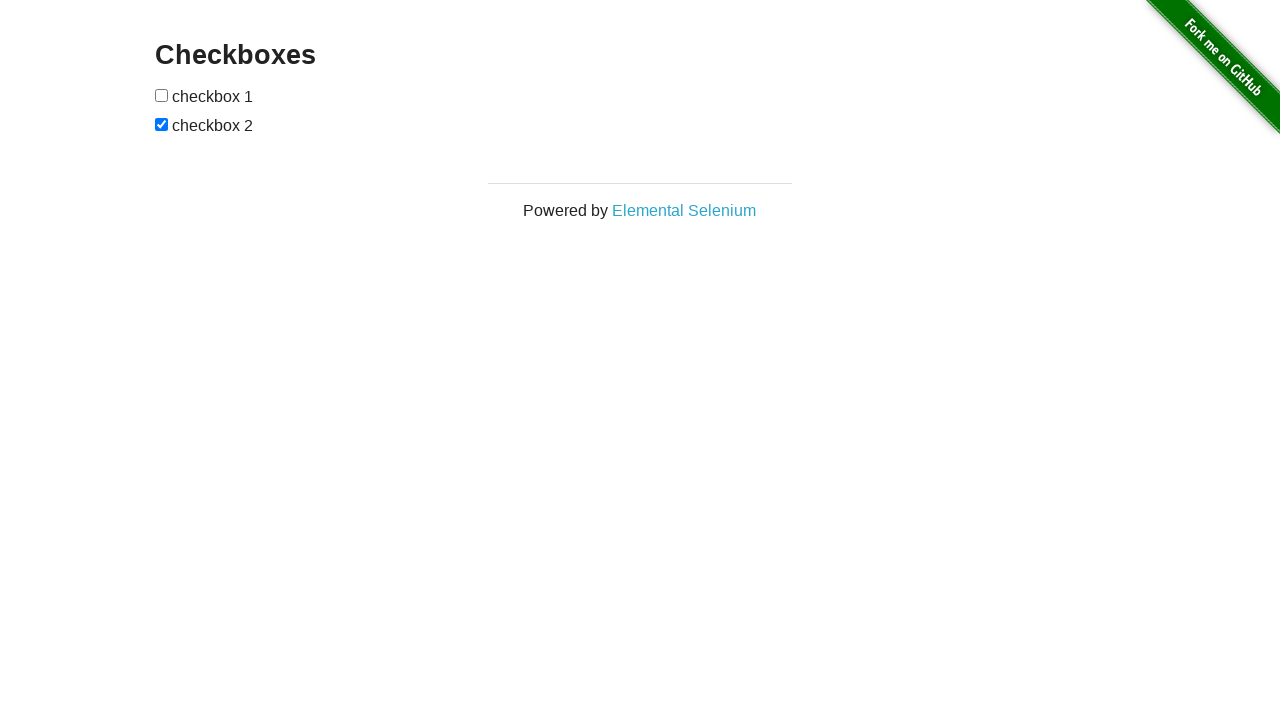

First checkbox is not selected
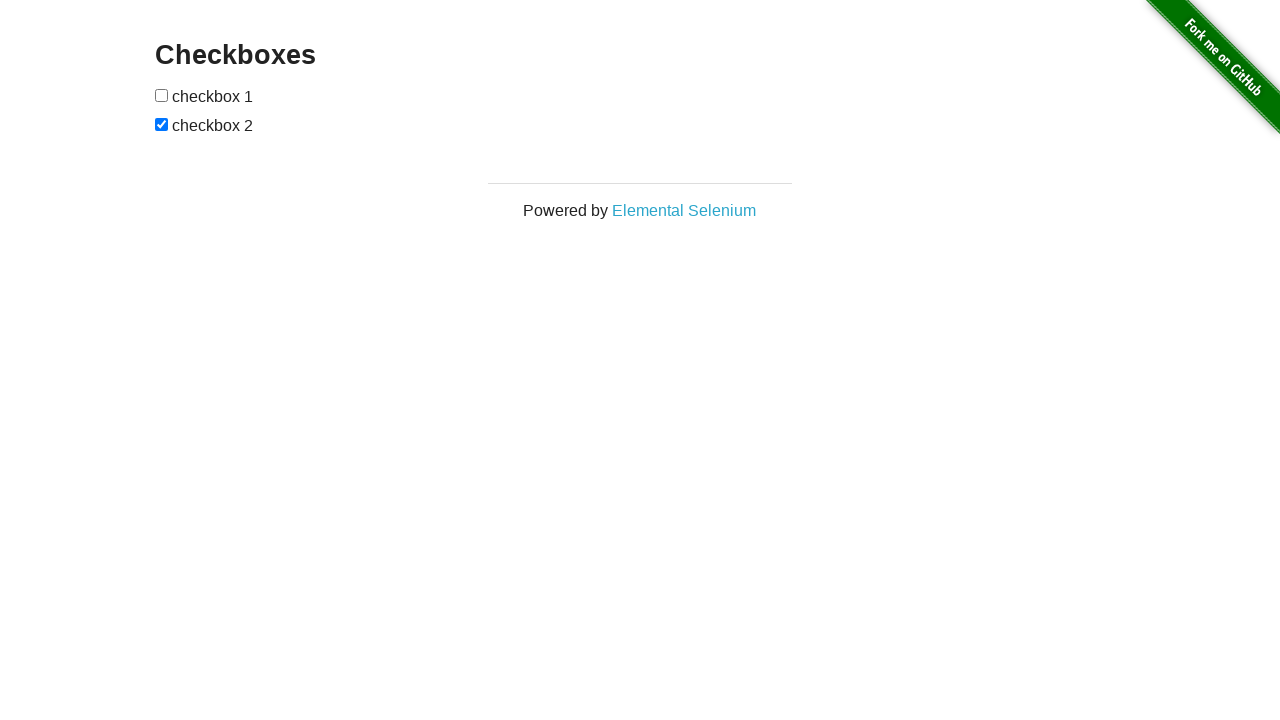

Checked if second checkbox is selected
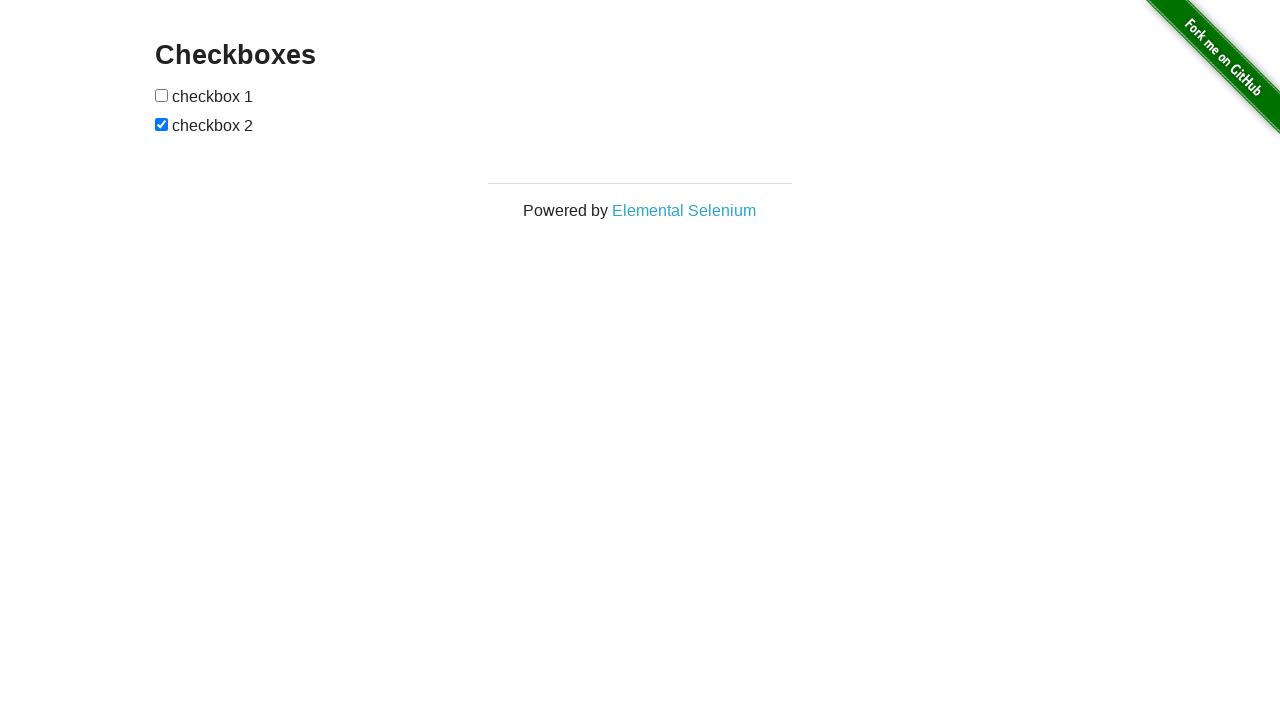

Deselected second checkbox at (162, 124) on (//input[@type='checkbox'])[2]
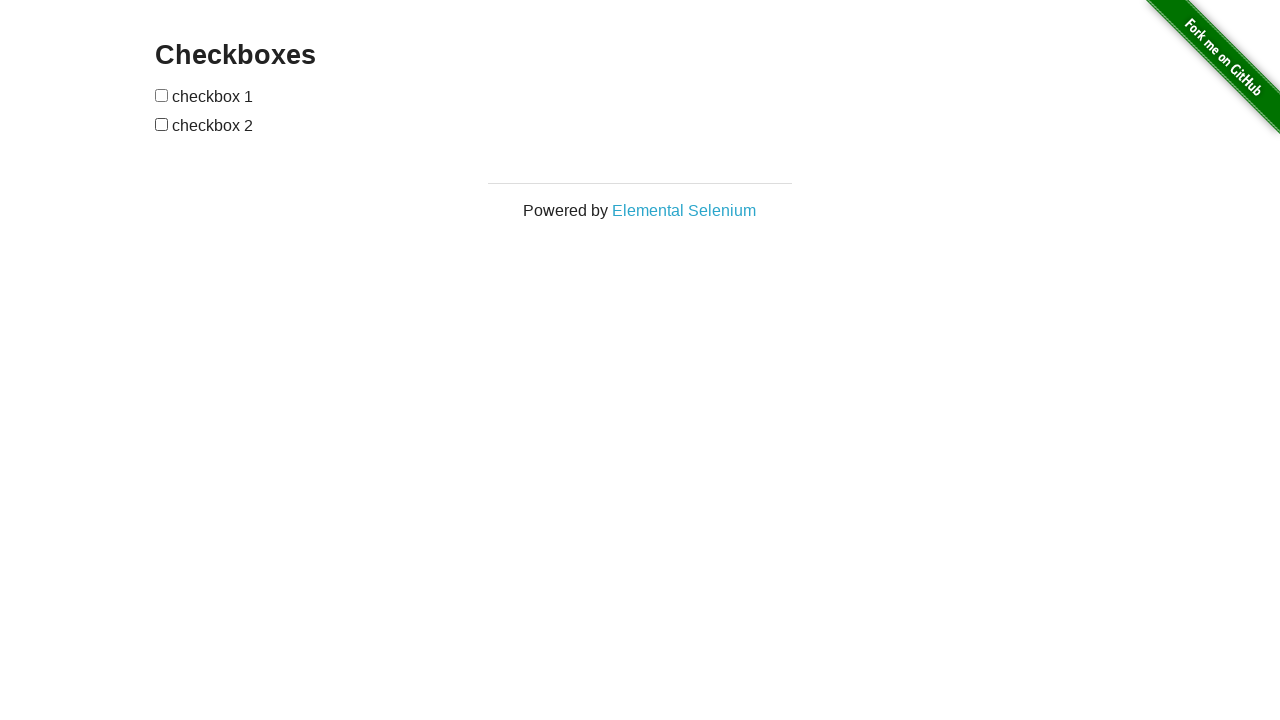

Selected first checkbox at (162, 95) on (//input[@type='checkbox'])[1]
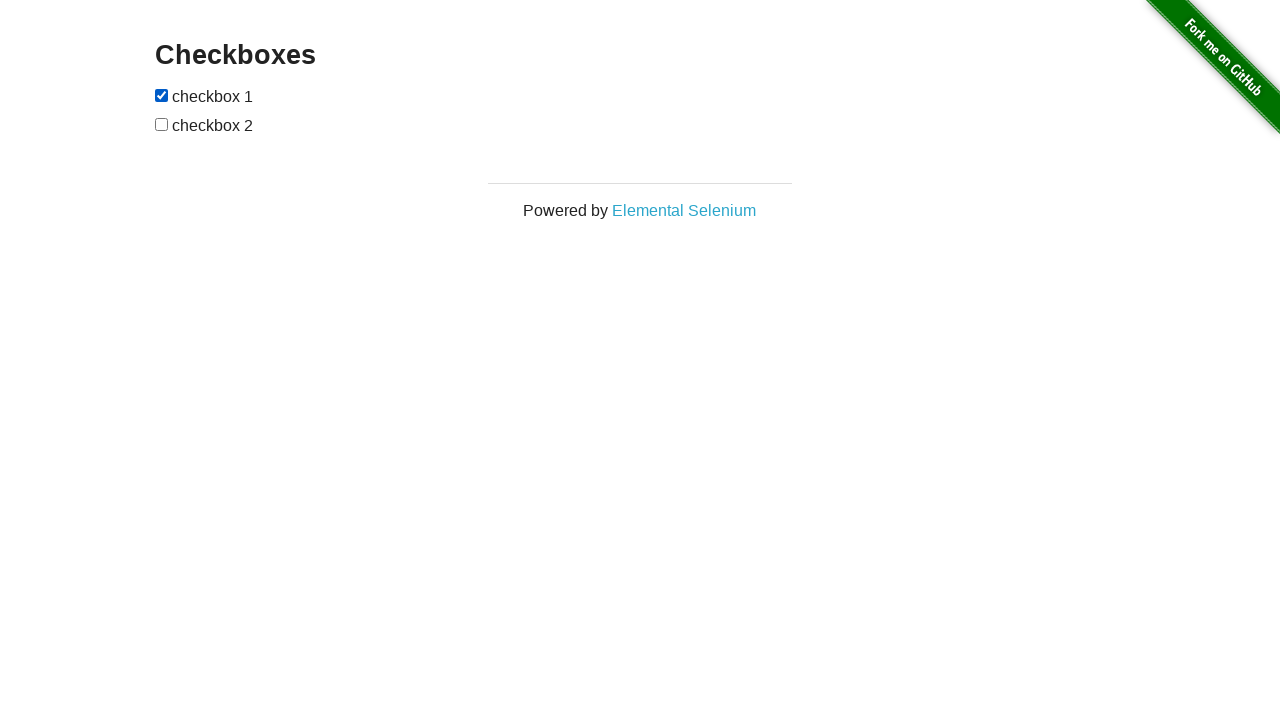

Deselected first checkbox at (162, 95) on (//input[@type='checkbox'])[1]
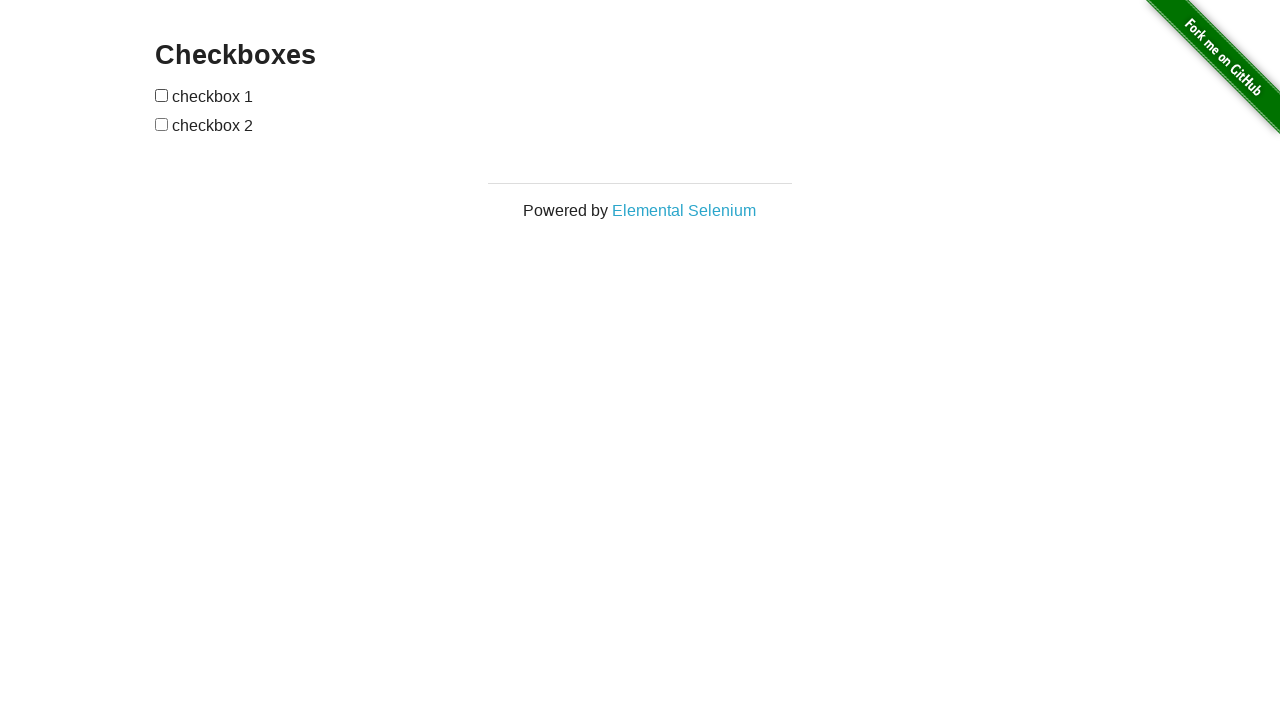

Selected second checkbox at (162, 124) on (//input[@type='checkbox'])[2]
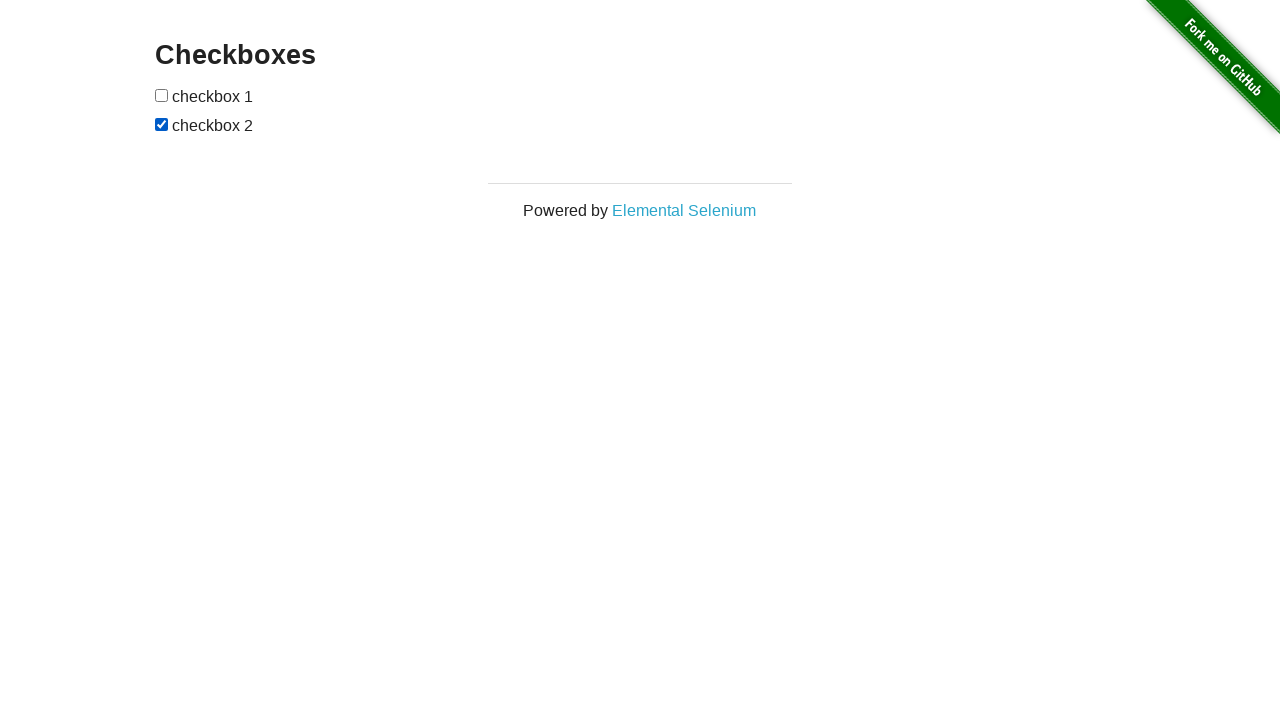

Deselected second checkbox at (162, 124) on (//input[@type='checkbox'])[2]
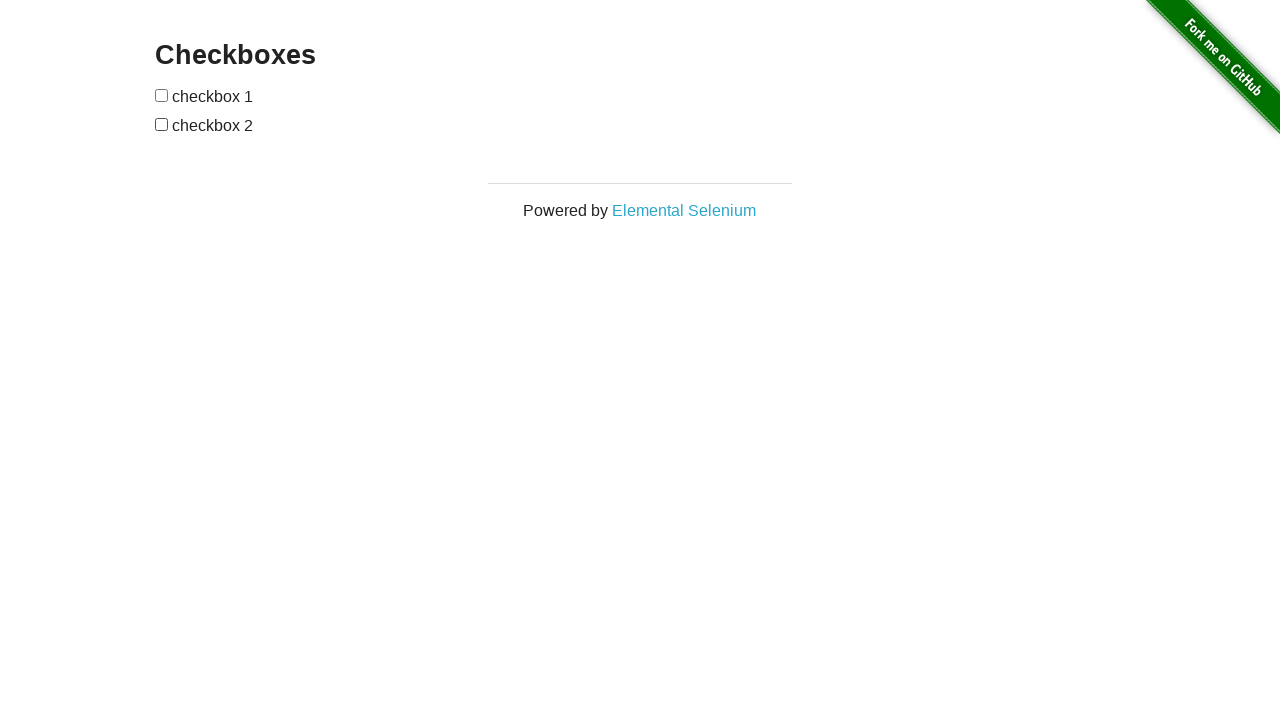

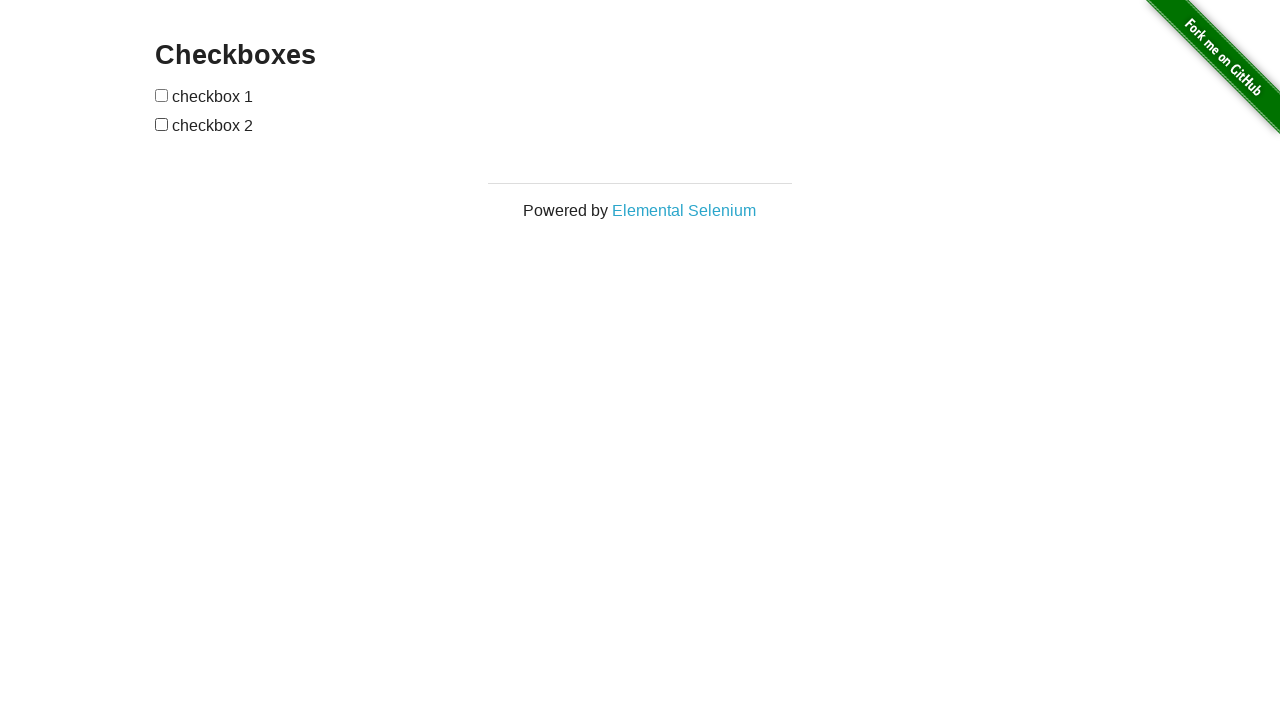